Navigates to the KFC India online ordering page and verifies the page loads successfully

Starting URL: https://online.kfc.co.in/

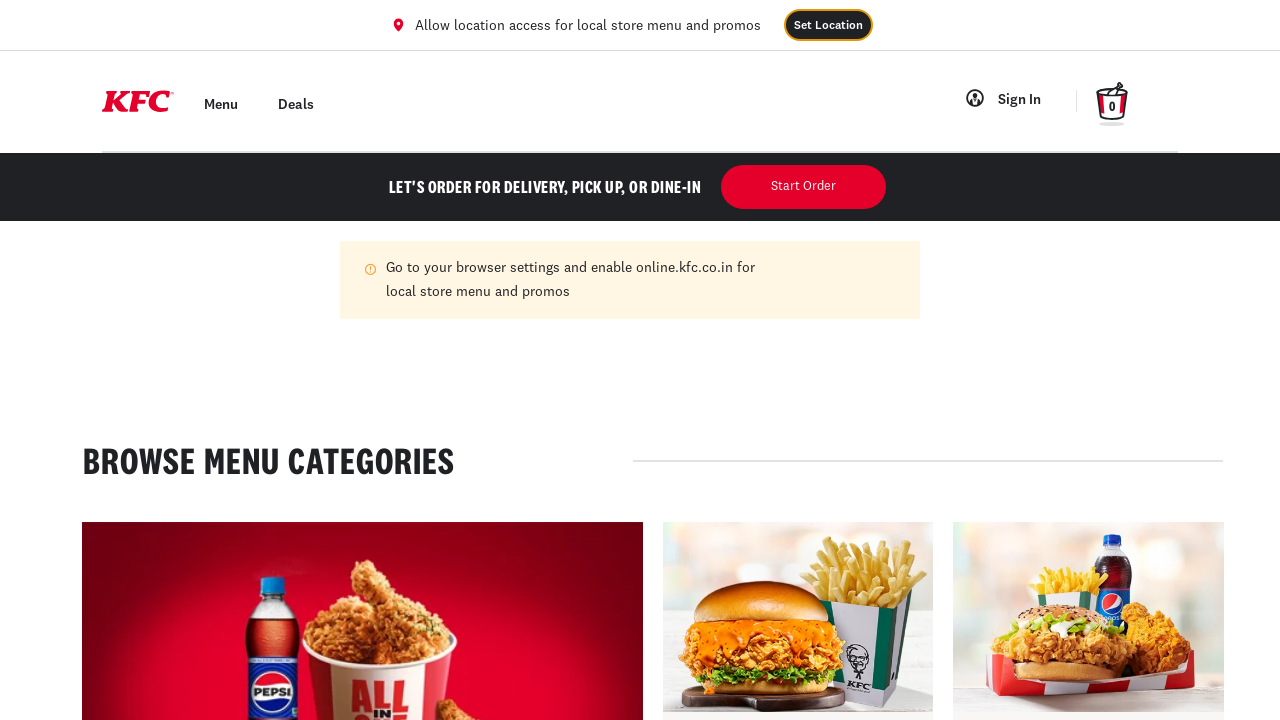

KFC India online ordering page loaded successfully
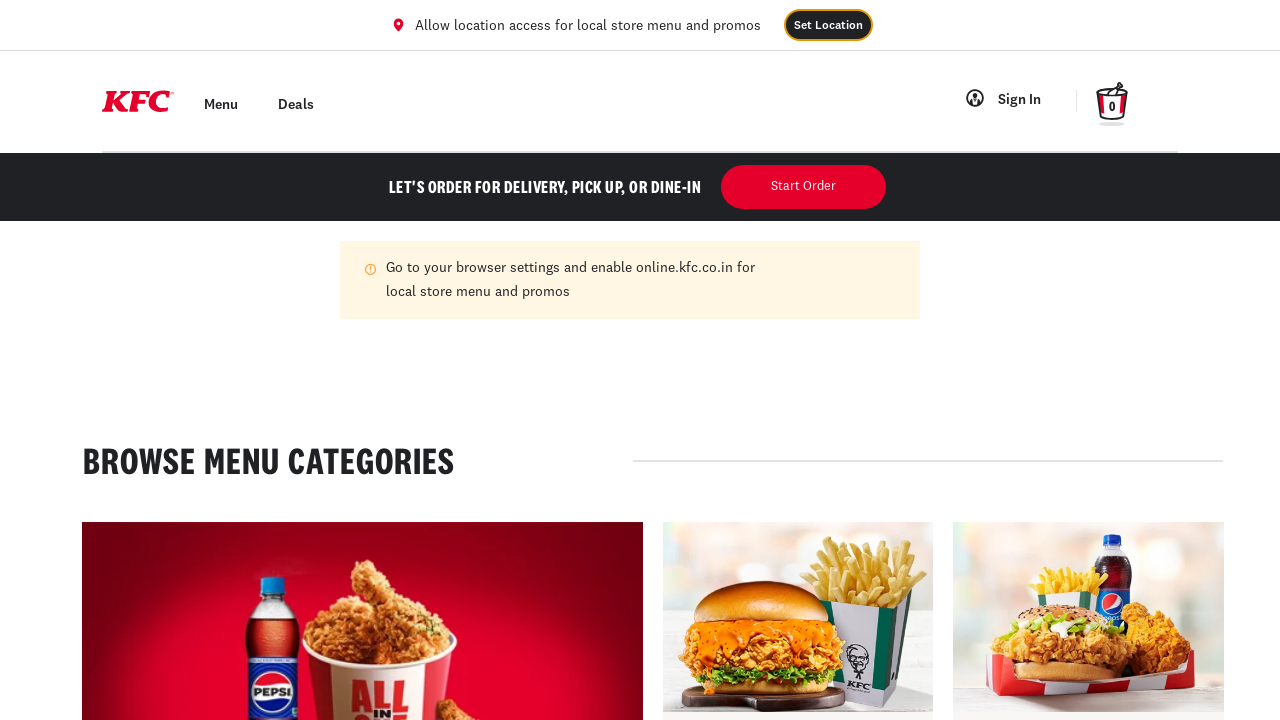

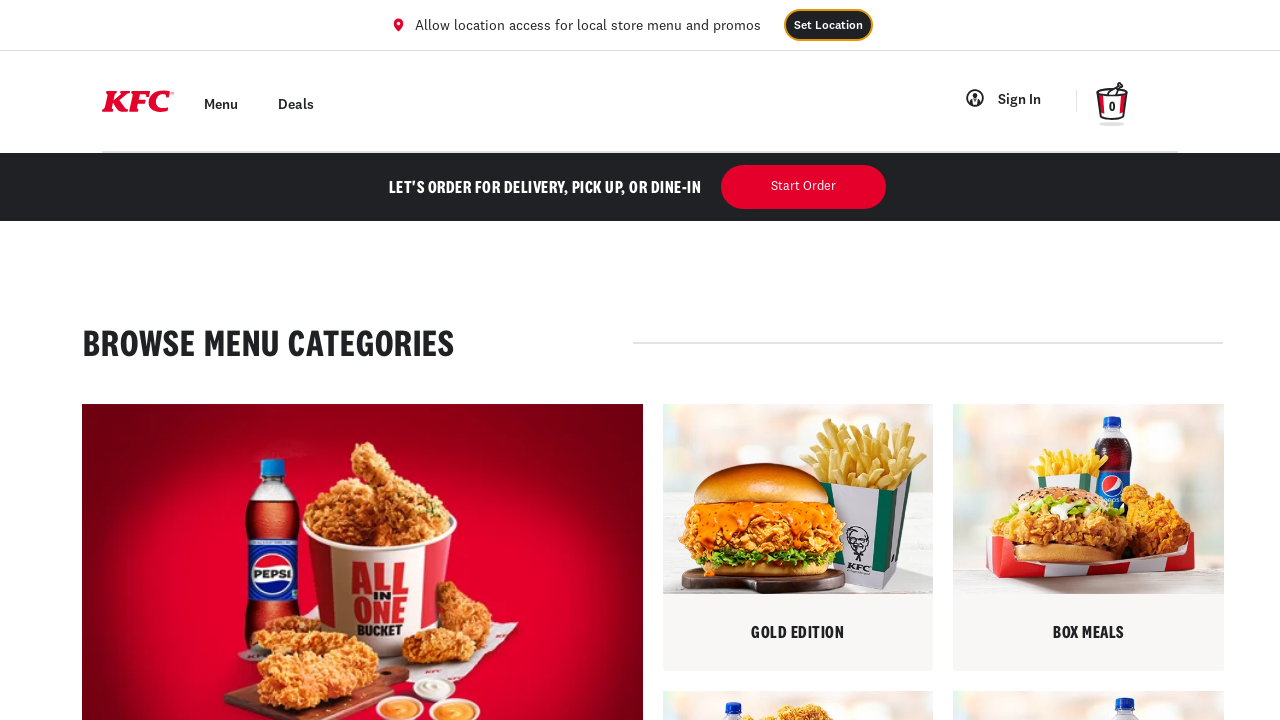